Tests a registration form by filling in first name, last name, and email fields, then submitting and verifying the success message.

Starting URL: http://suninjuly.github.io/registration1.html

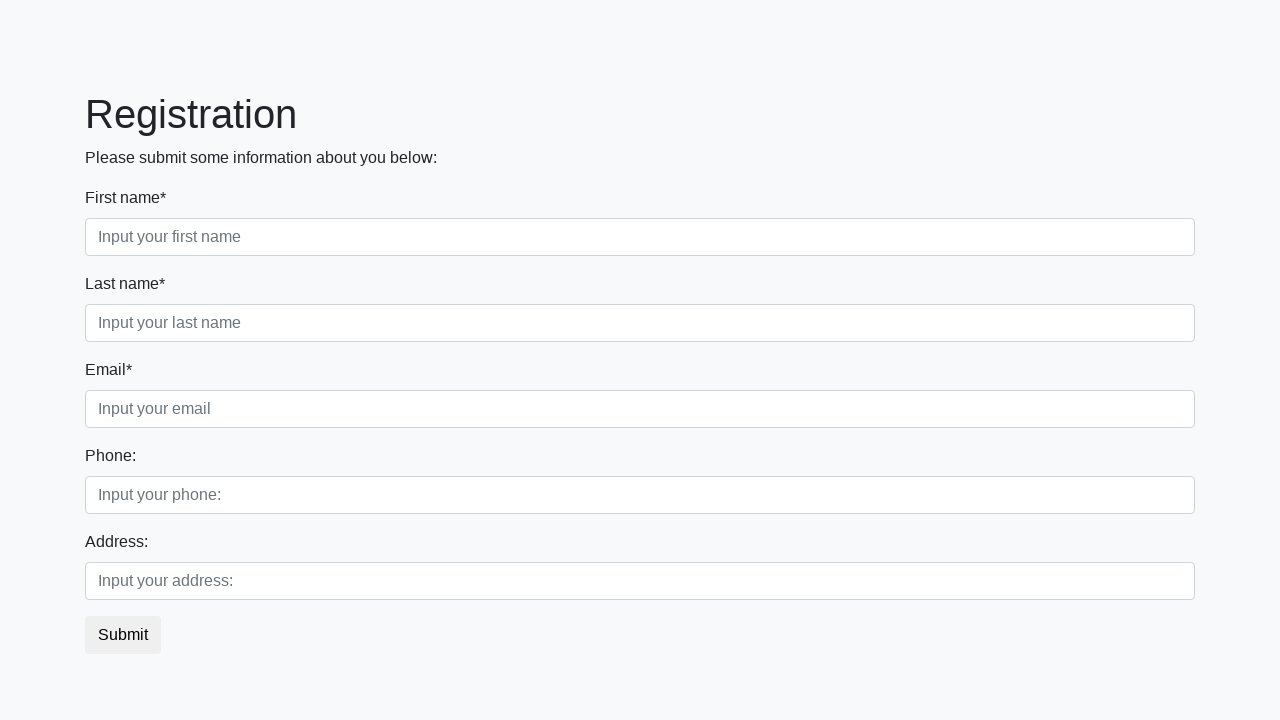

Filled first name field with 'Ivan' on xpath=/html/body/div[1]/form/div[1]/div[1]/input
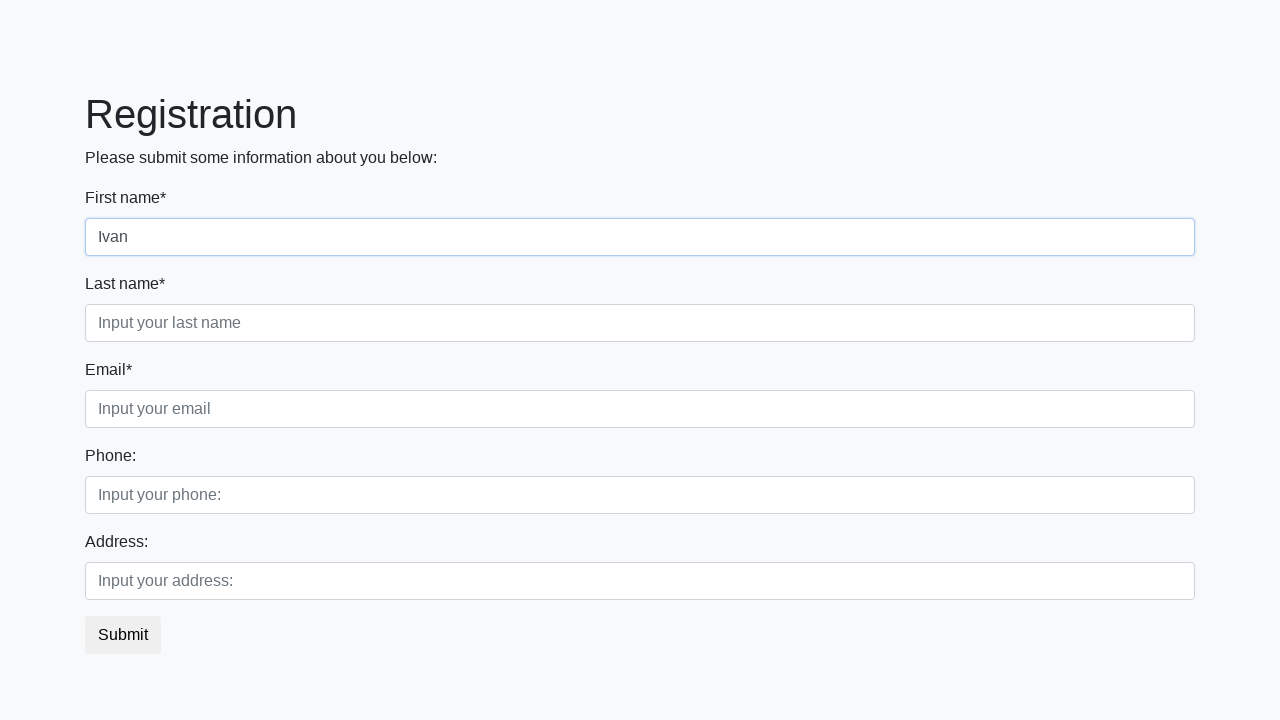

Filled last name field with 'Petrov' on xpath=/html/body/div[1]/form/div[1]/div[2]/input
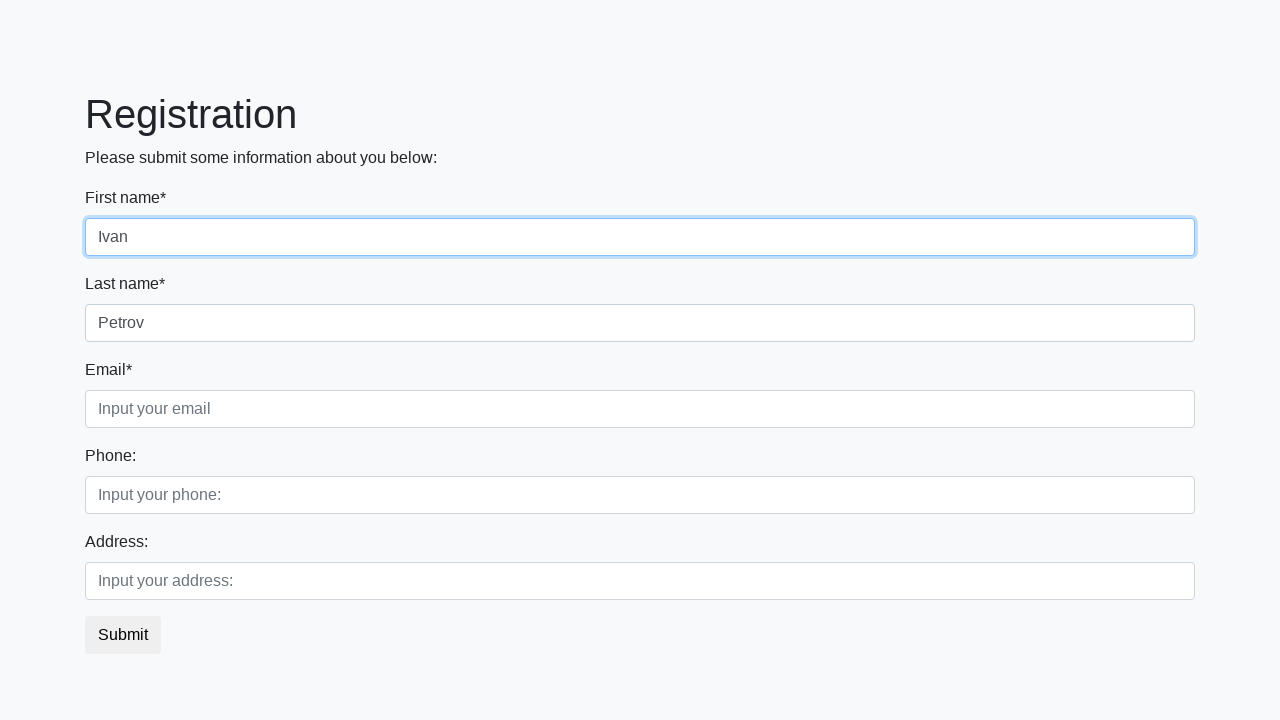

Filled email field with 'test@test.ru' on xpath=/html/body/div[1]/form/div[1]/div[3]/input
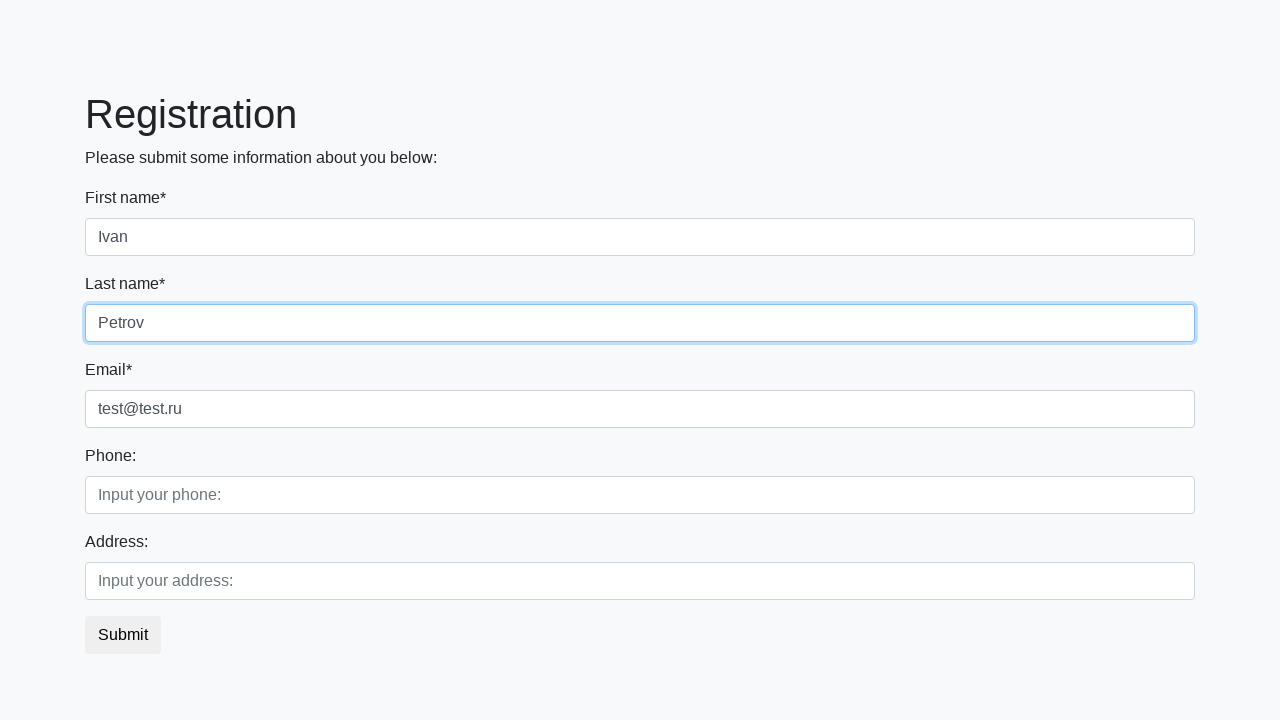

Clicked submit button to register at (123, 635) on button.btn
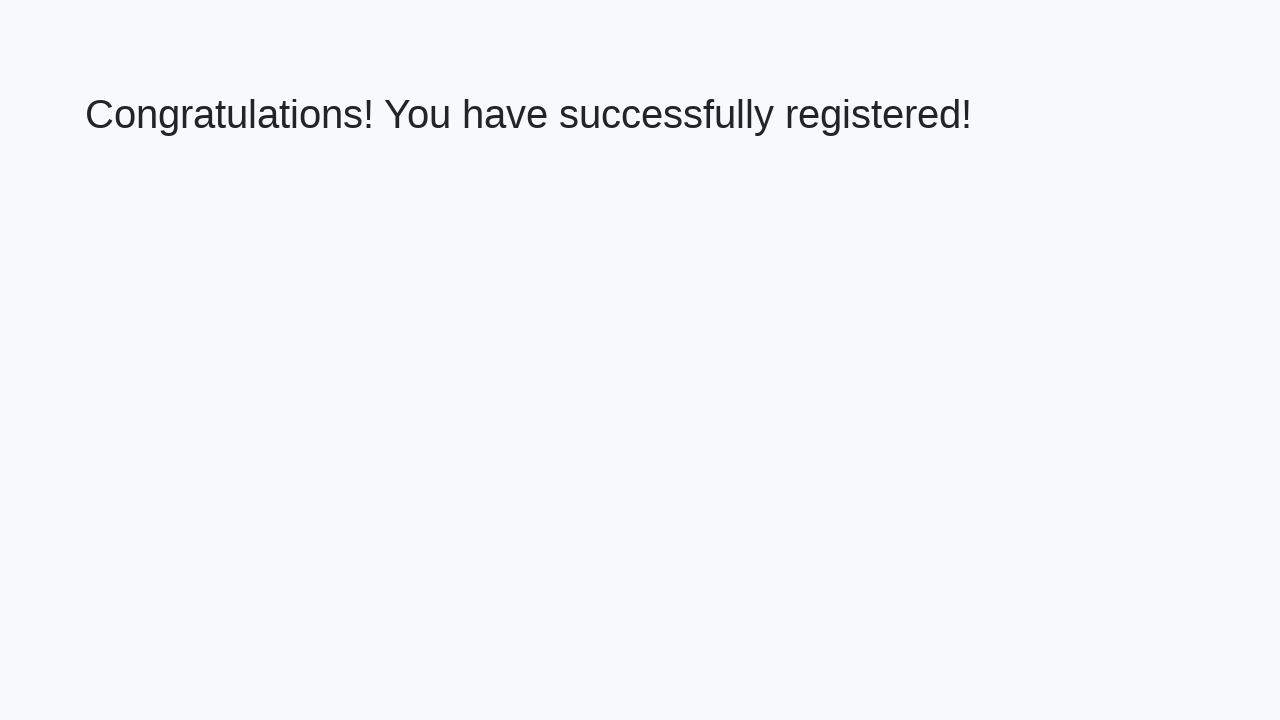

Success message header loaded
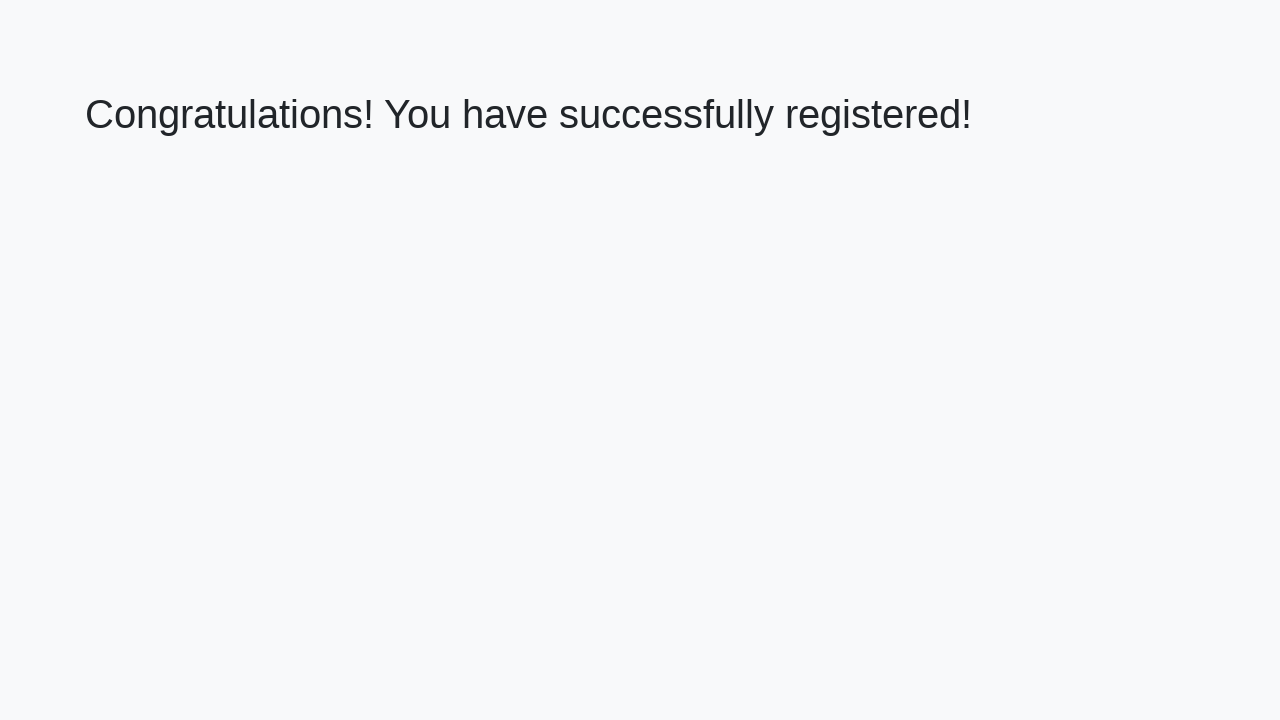

Retrieved success message text
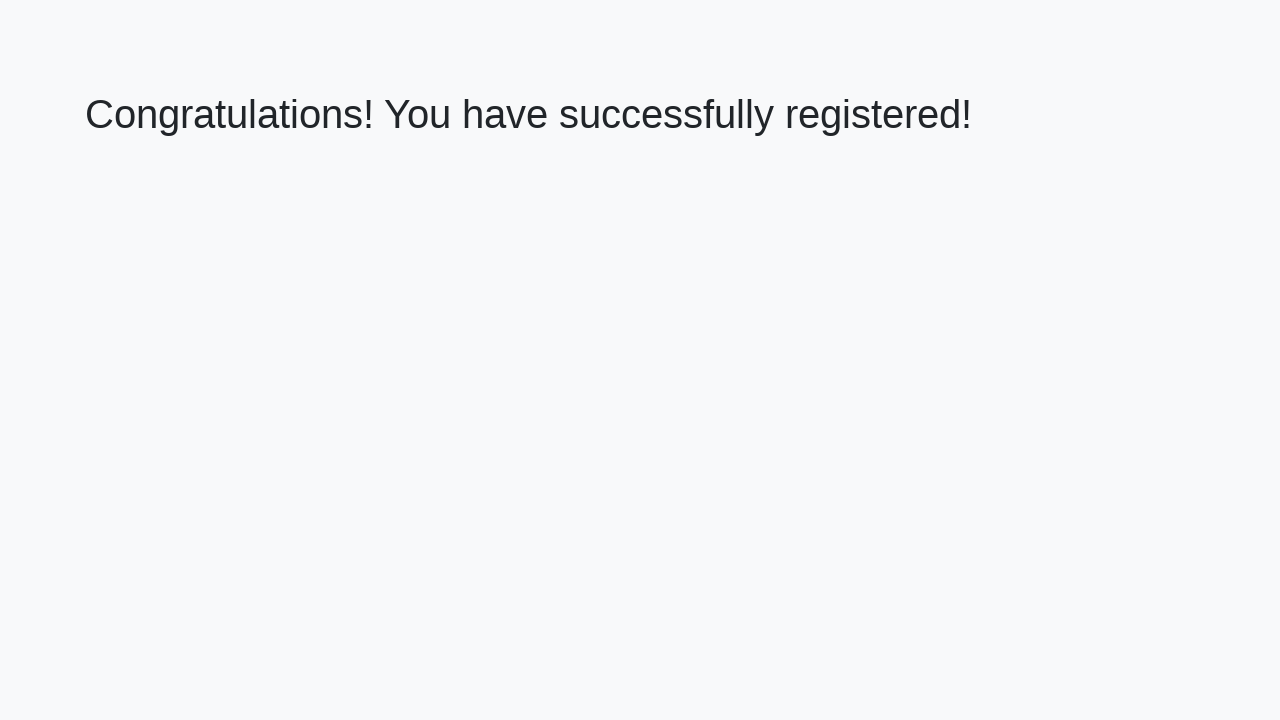

Verified success message: 'Congratulations! You have successfully registered!'
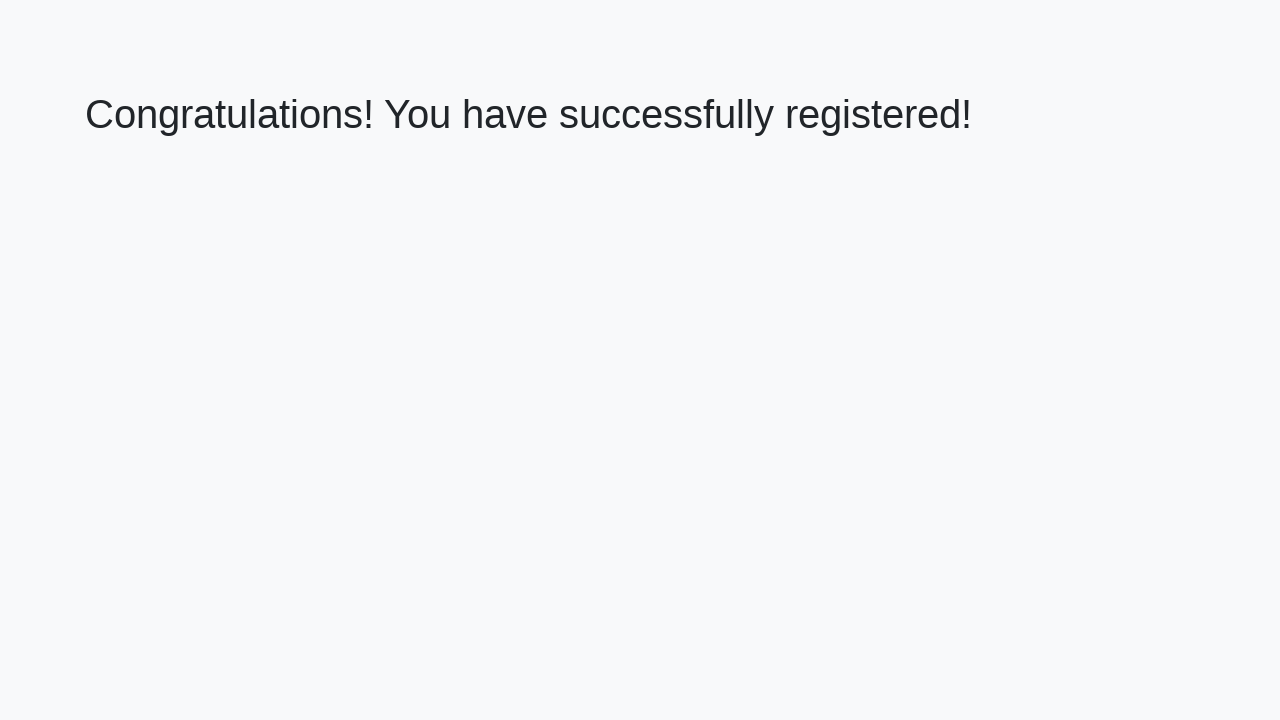

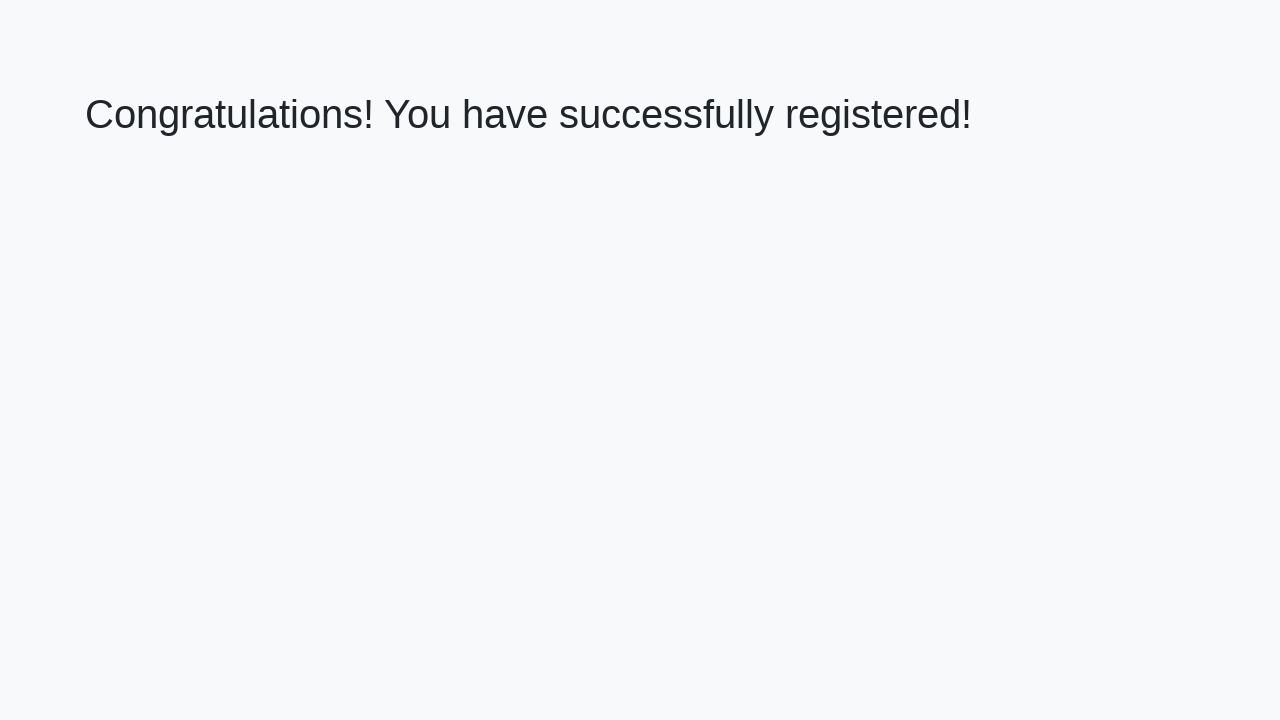